Navigates to RedBus website and verifies that input text fields are present on the page

Starting URL: https://www.redbus.in/

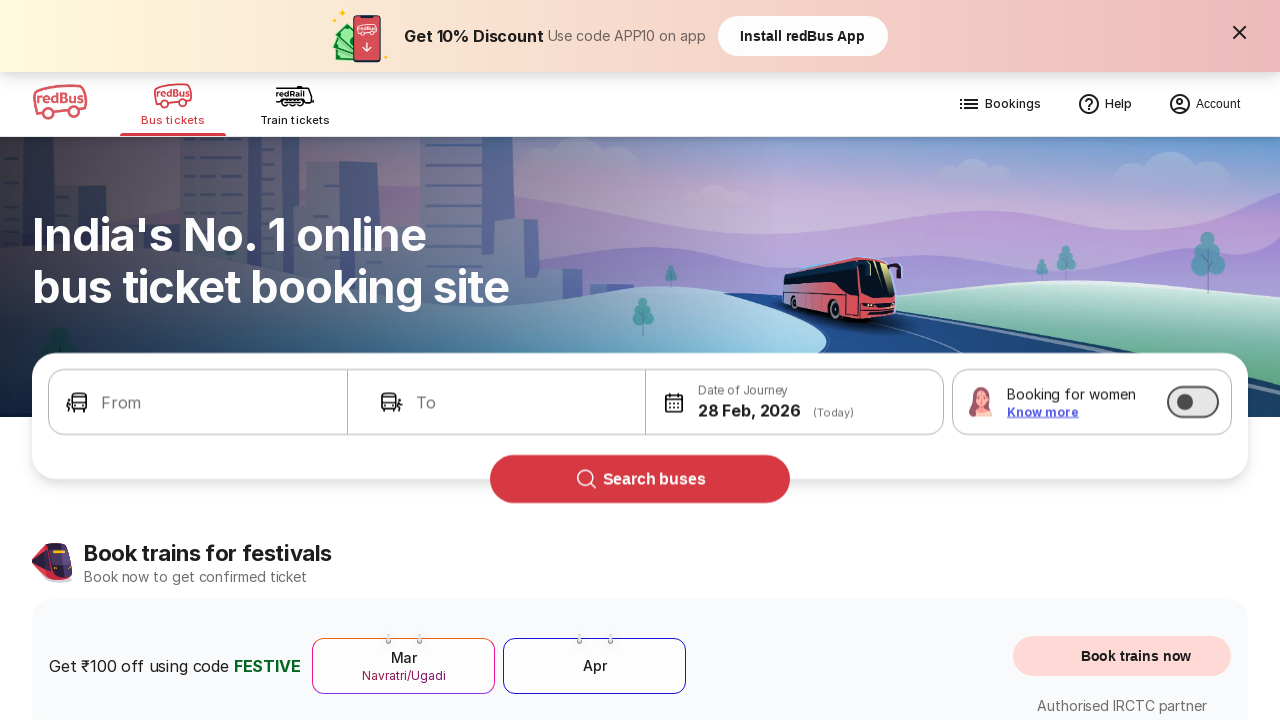

Waited for input fields to load on RedBus website
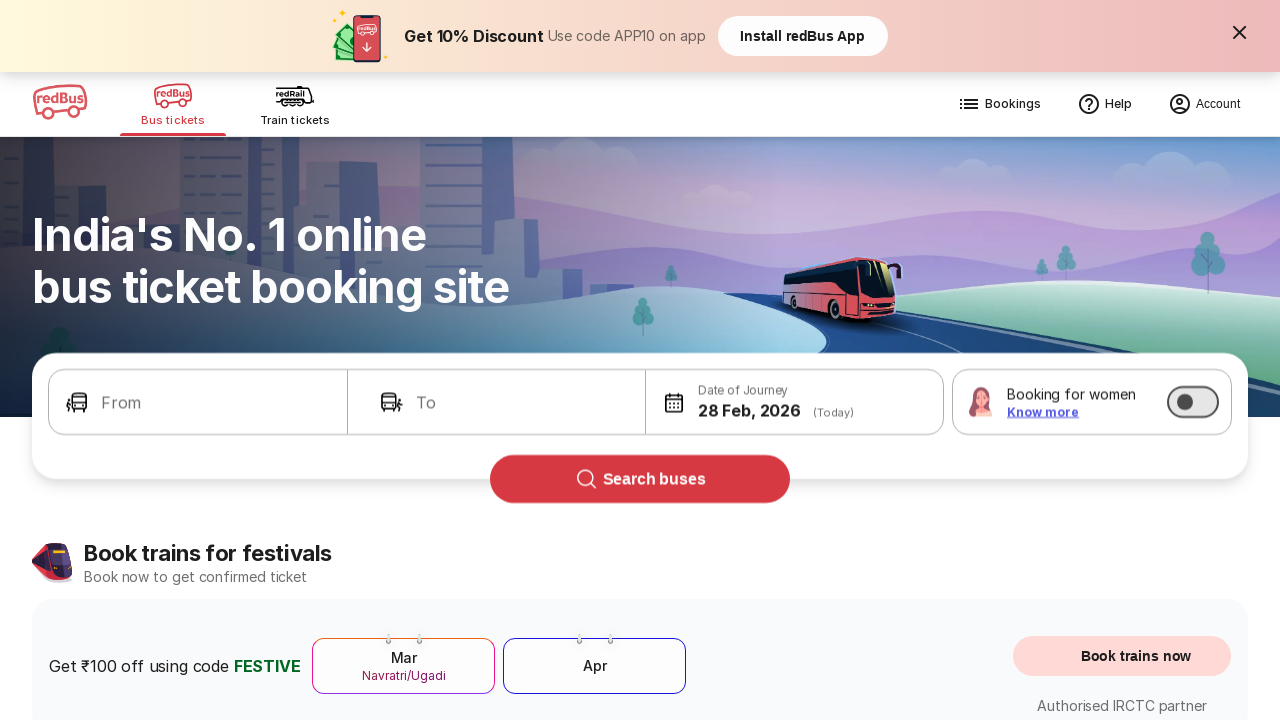

Located all input text fields on the page
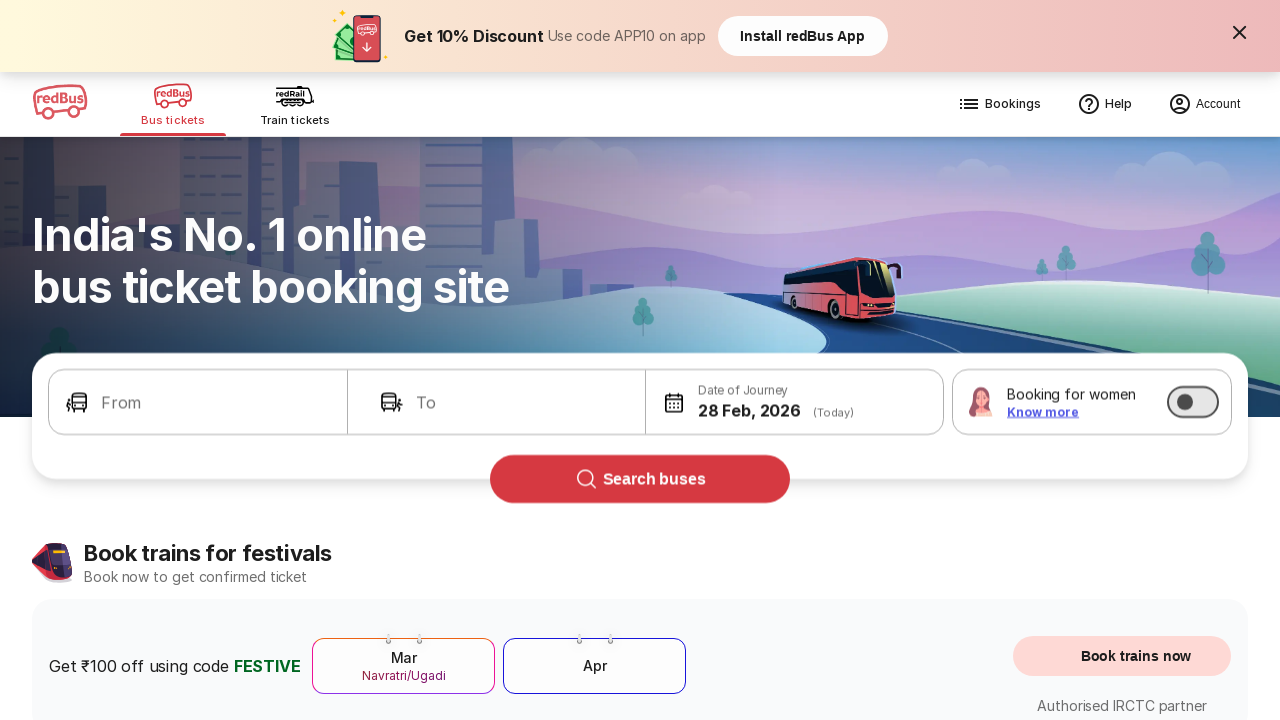

Verified that 3 input text fields are present on the page
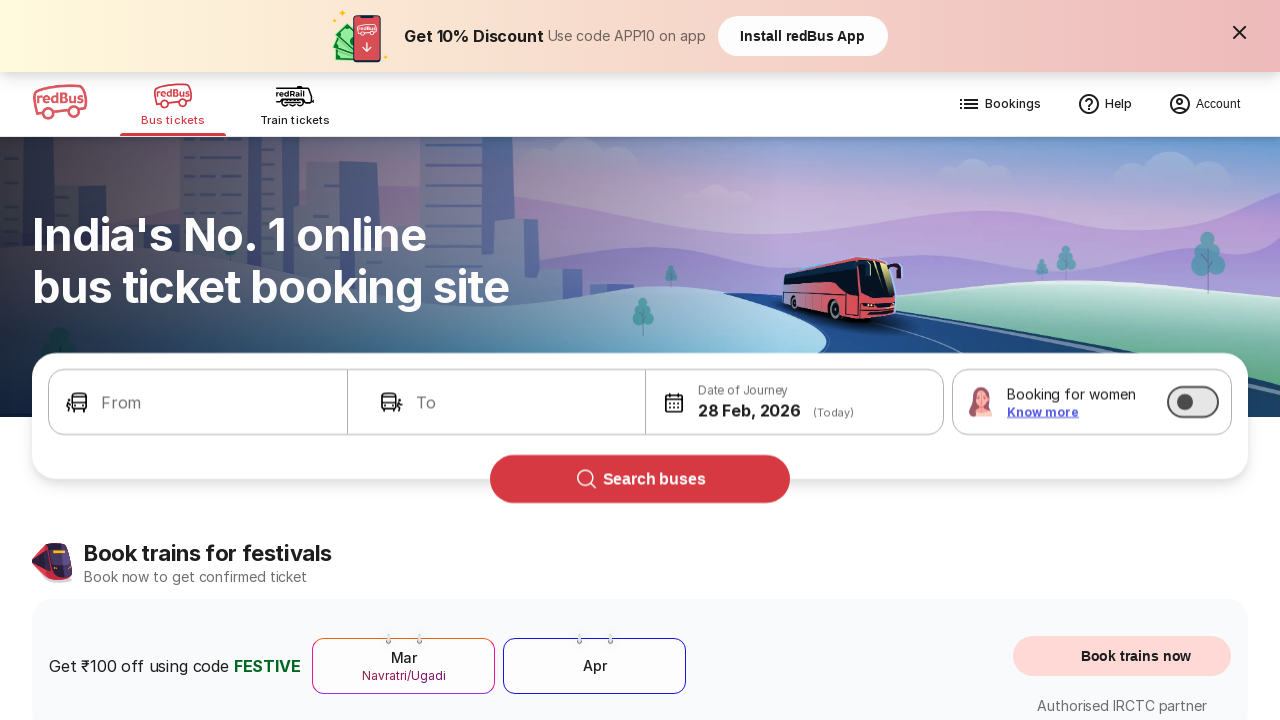

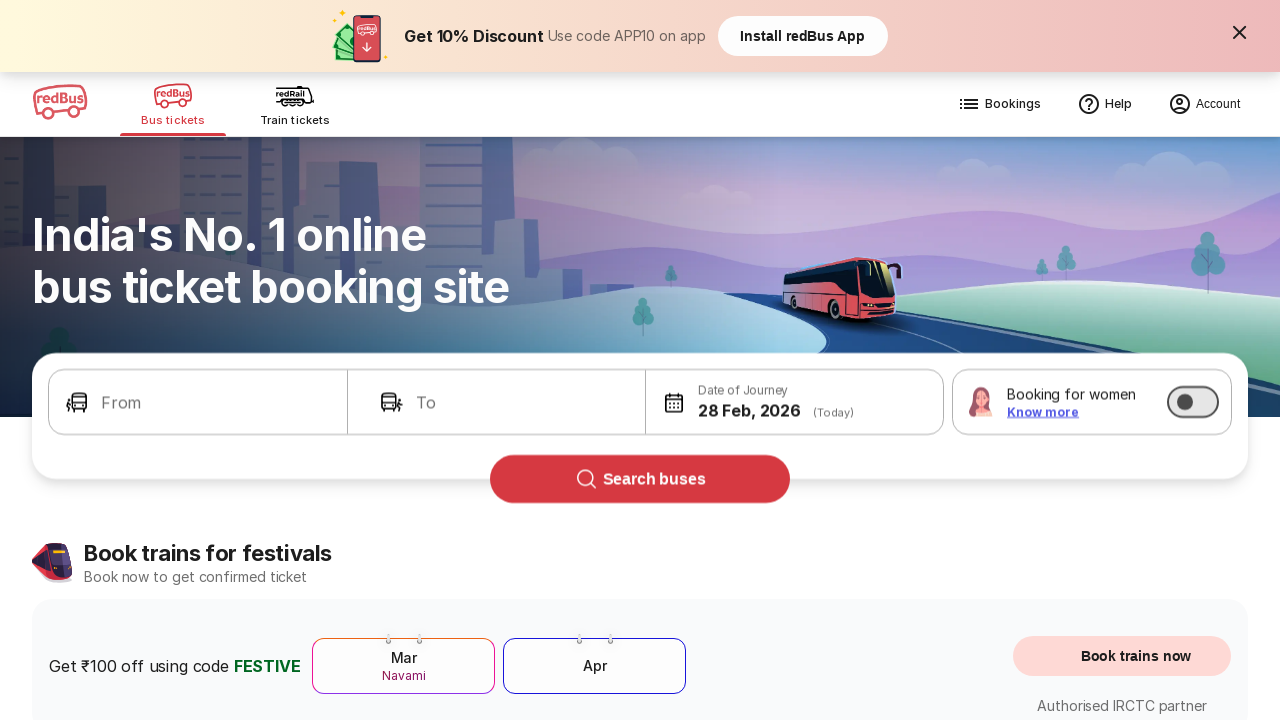